Tests HTML4 drag and drop functionality by dragging a source element to a target element

Starting URL: https://automationfc.github.io/kendo-drag-drop/

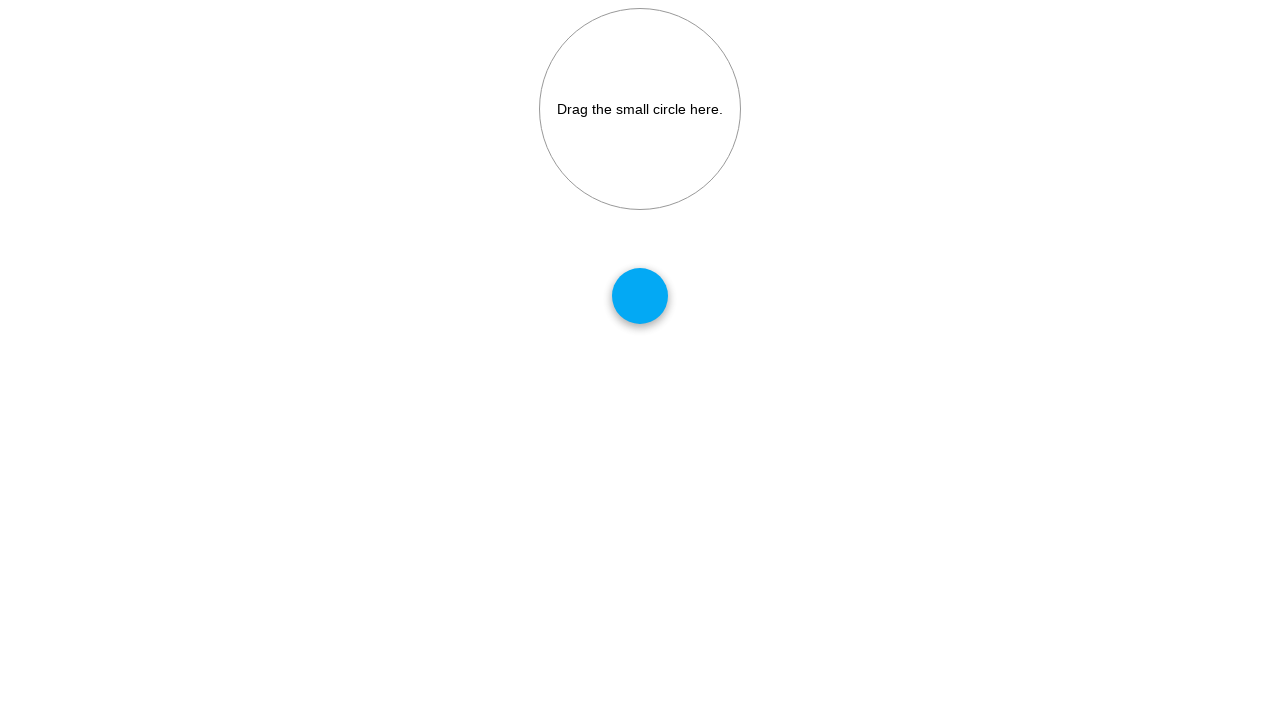

Located source draggable element with id 'draggable'
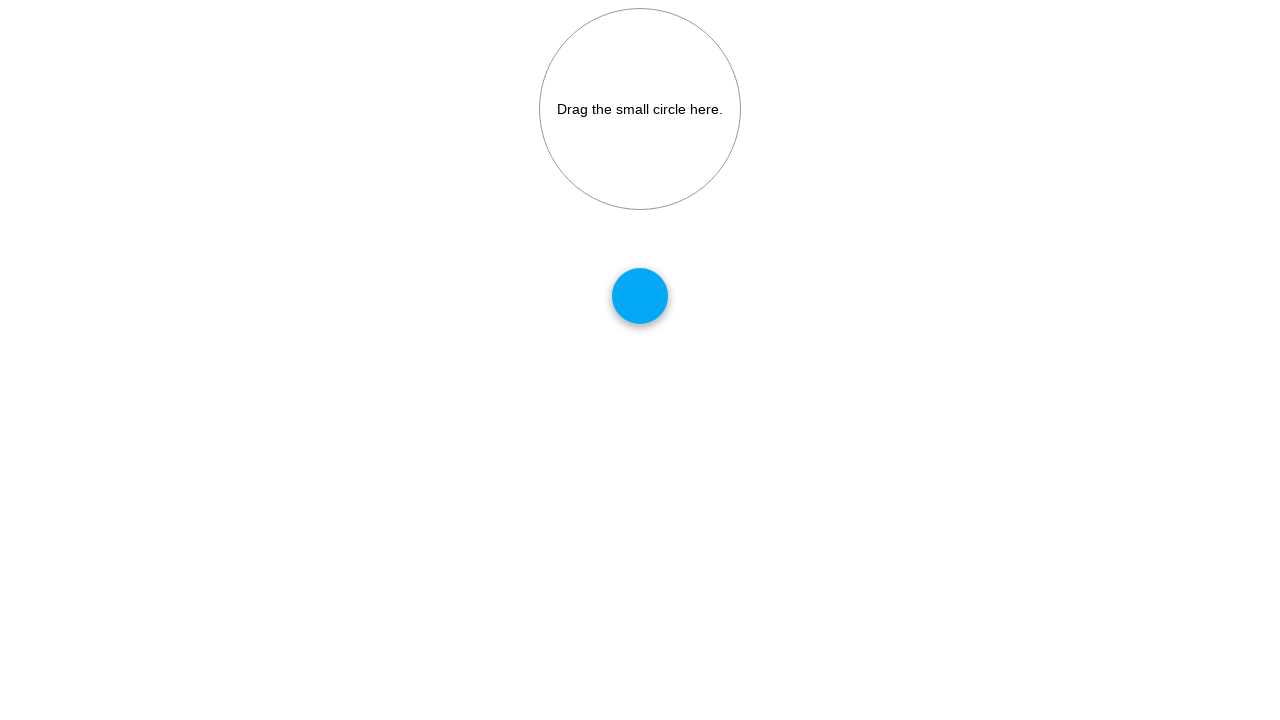

Located target drop element with id 'droptarget'
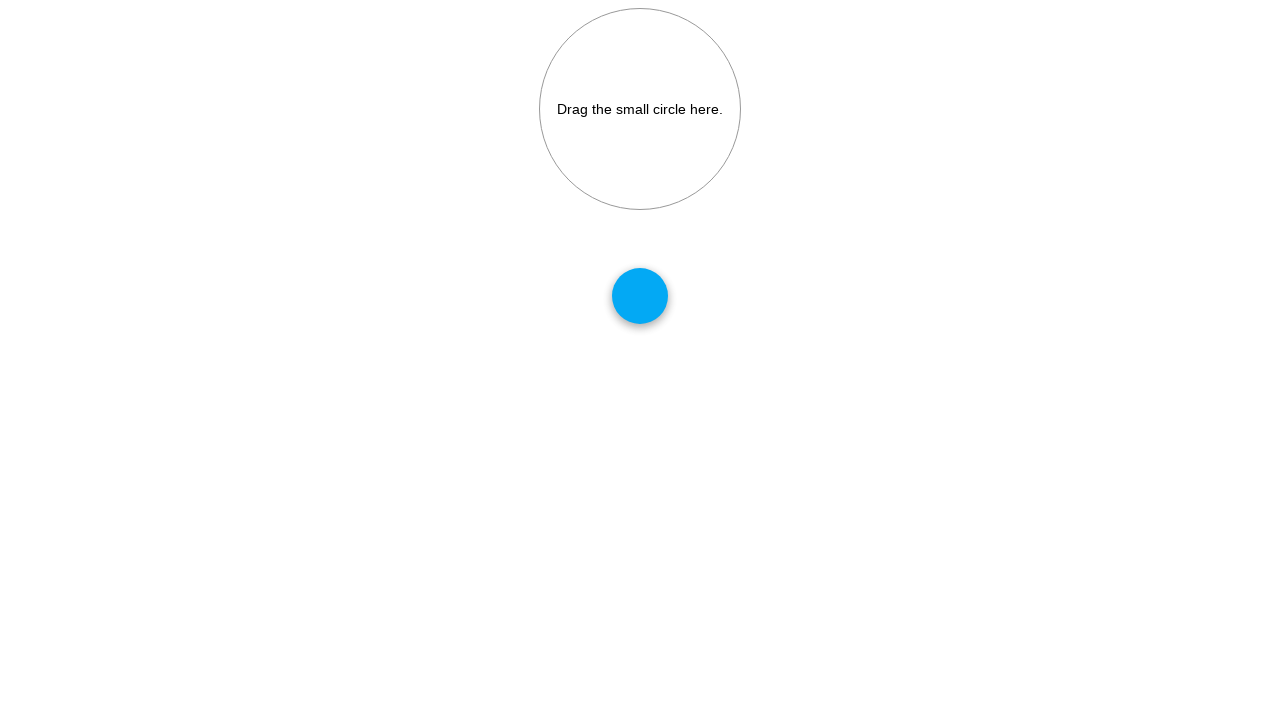

Dragged source element to target element - HTML4 drag and drop completed at (640, 109)
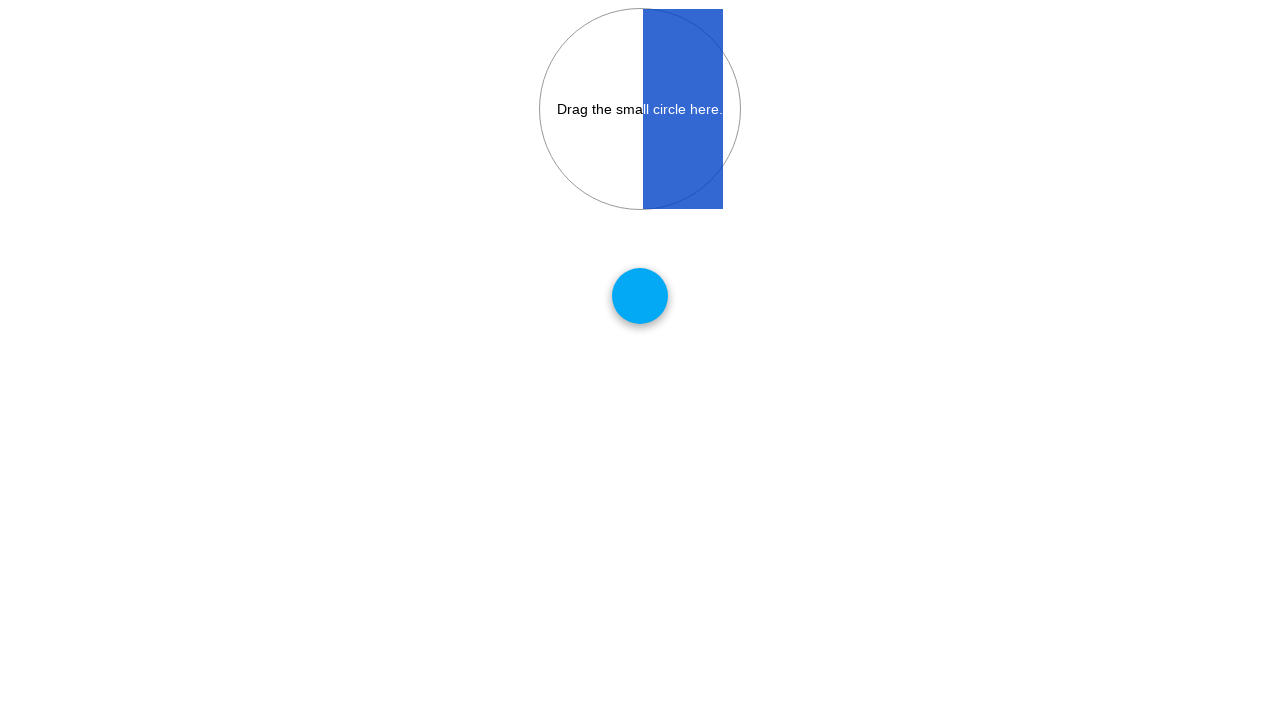

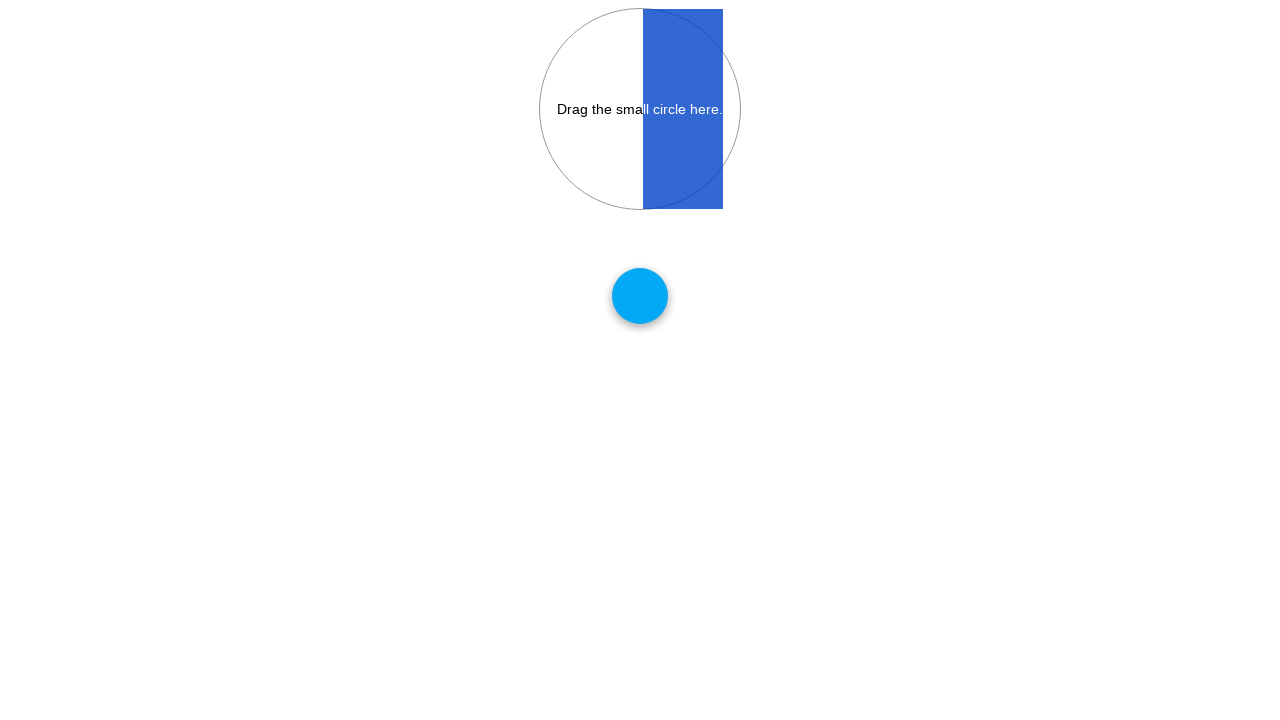